Tests search functionality by searching for "мохер" (mohair) and verifying search results are displayed

Starting URL: https://tkani-feya.ru/

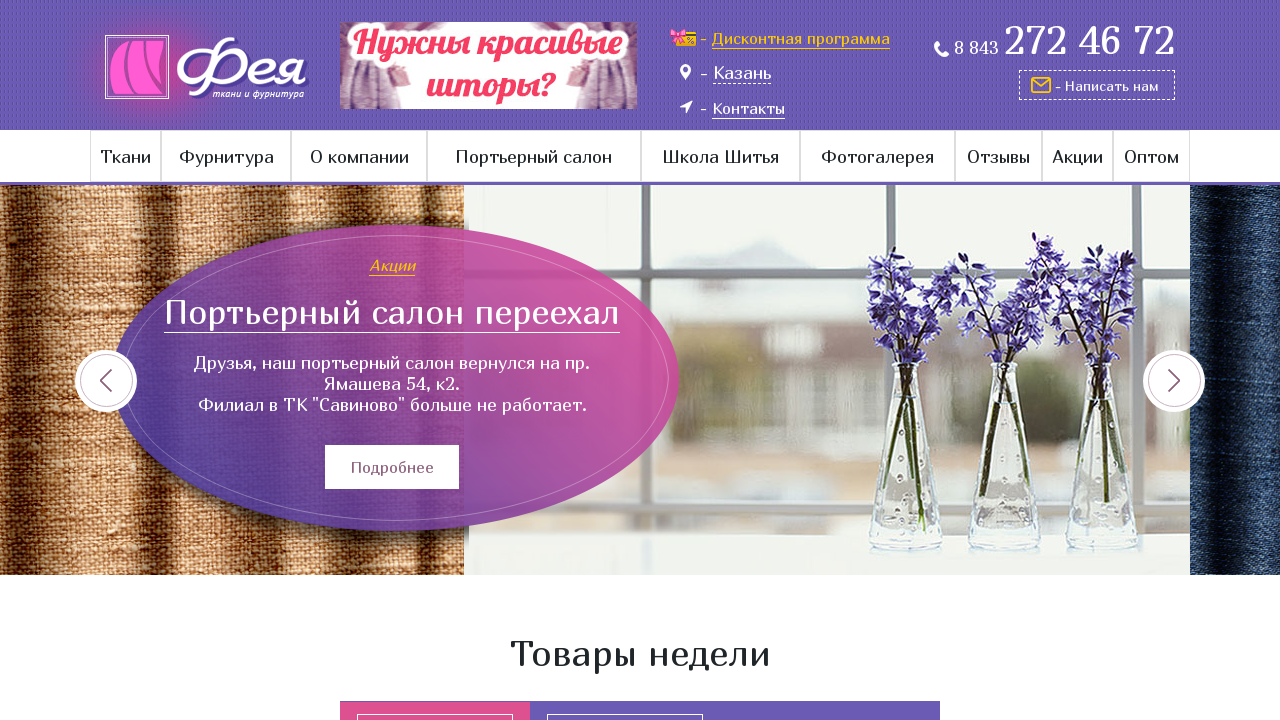

Waited for search wrap element to load
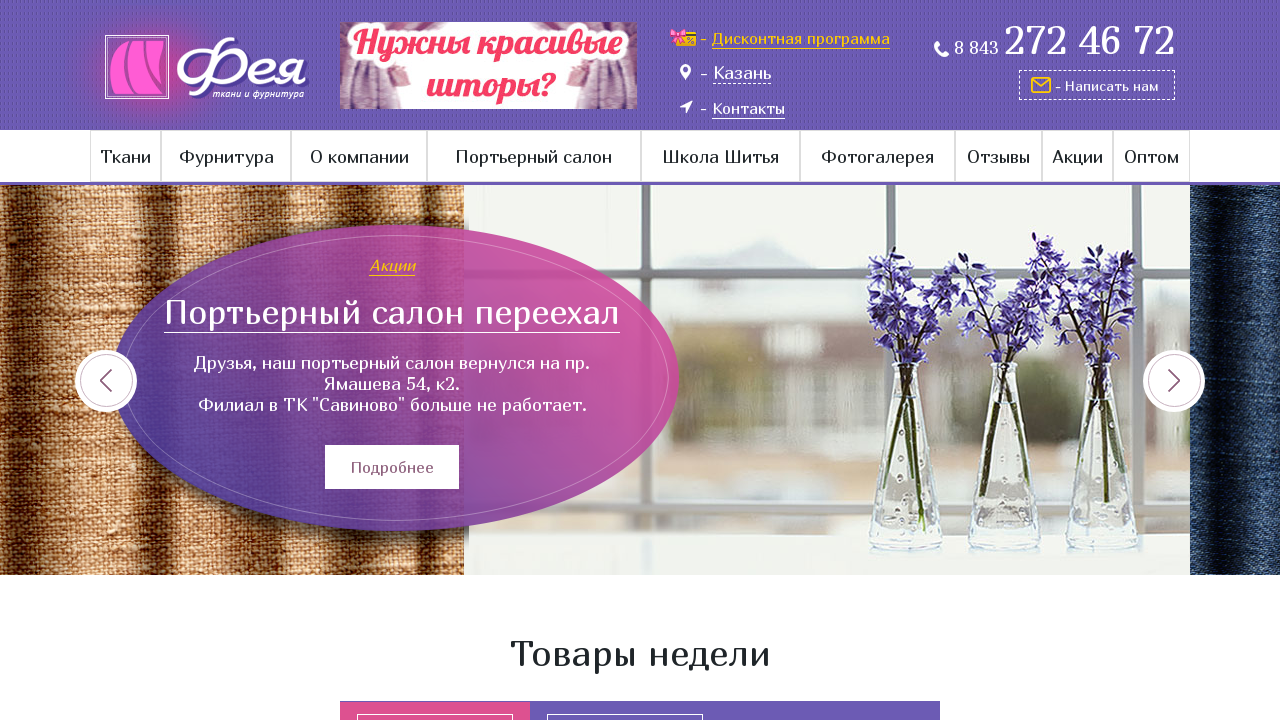

Filled search field with 'мохер' (mohair) on .search-wrap input[type='text']
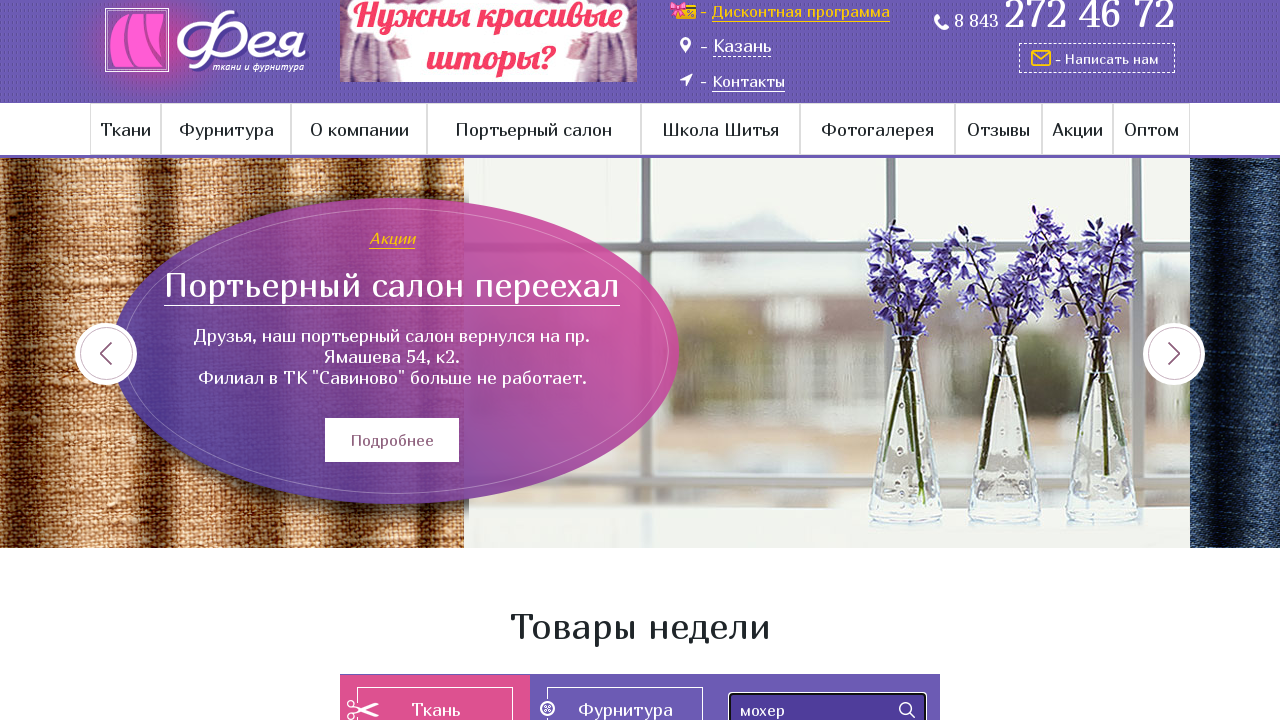

Clicked search submit button at (907, 710) on .search-wrap input[type='submit']
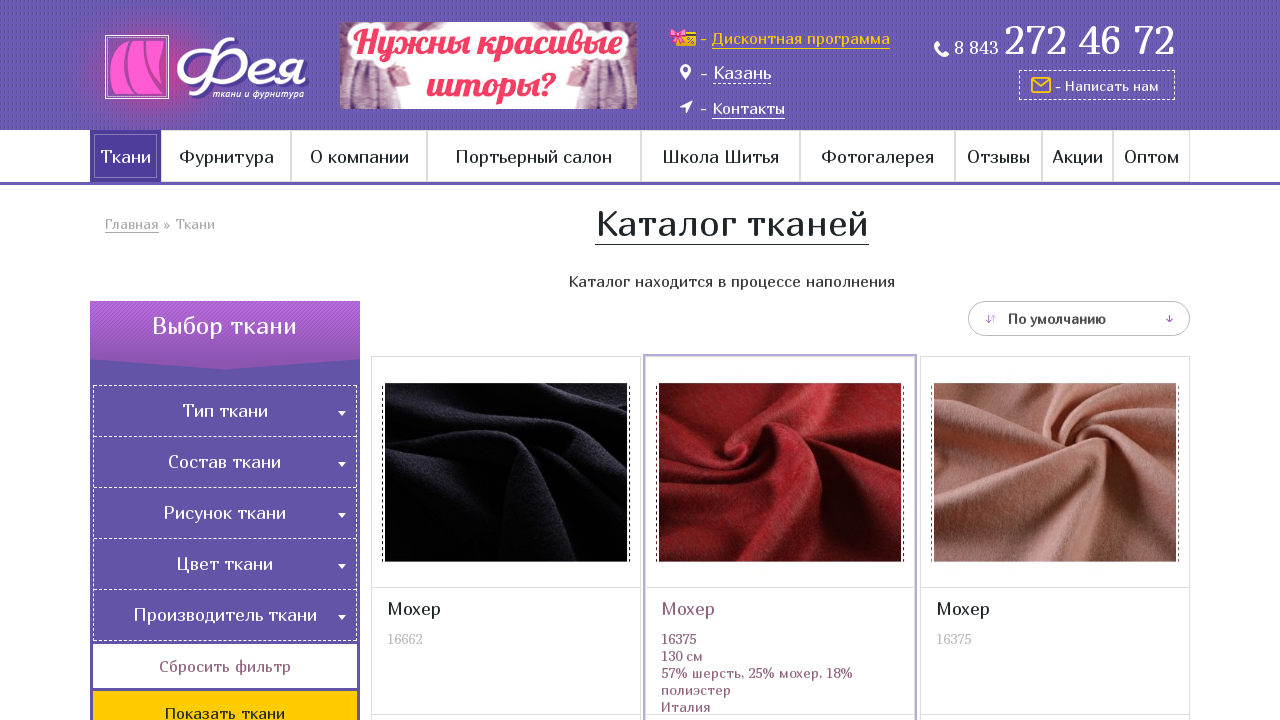

Search results loaded and catalog list is displayed
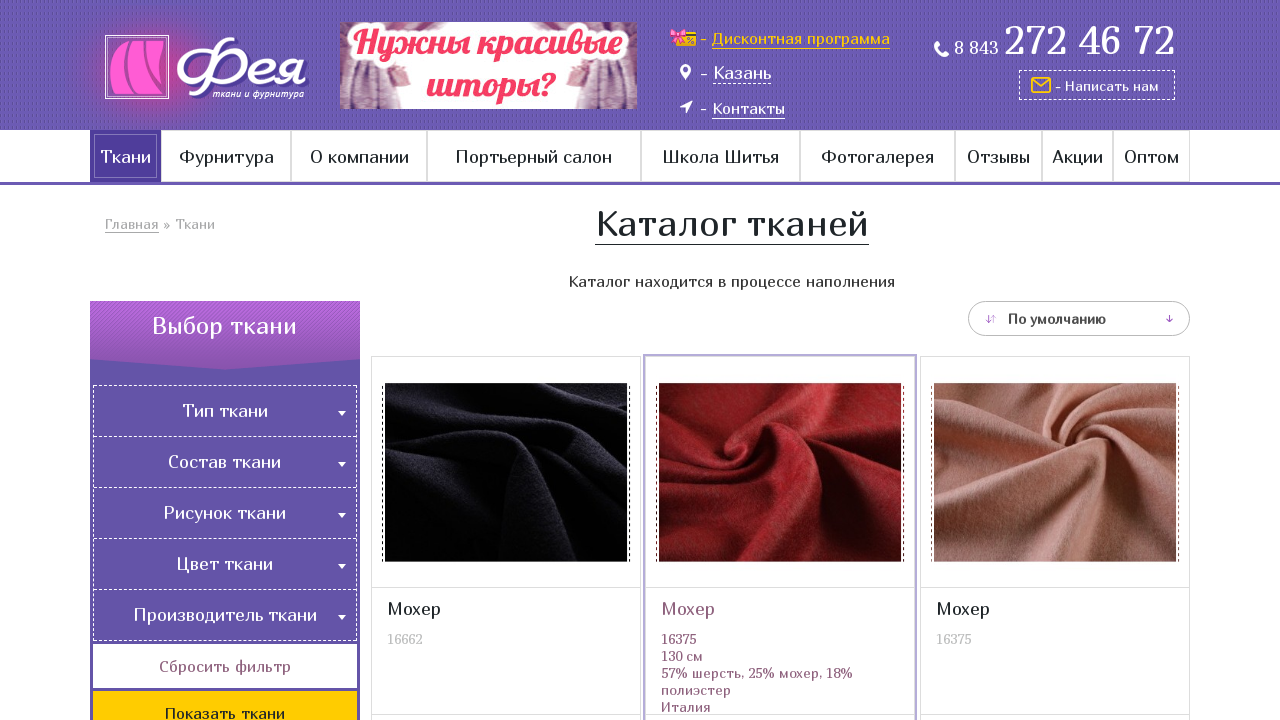

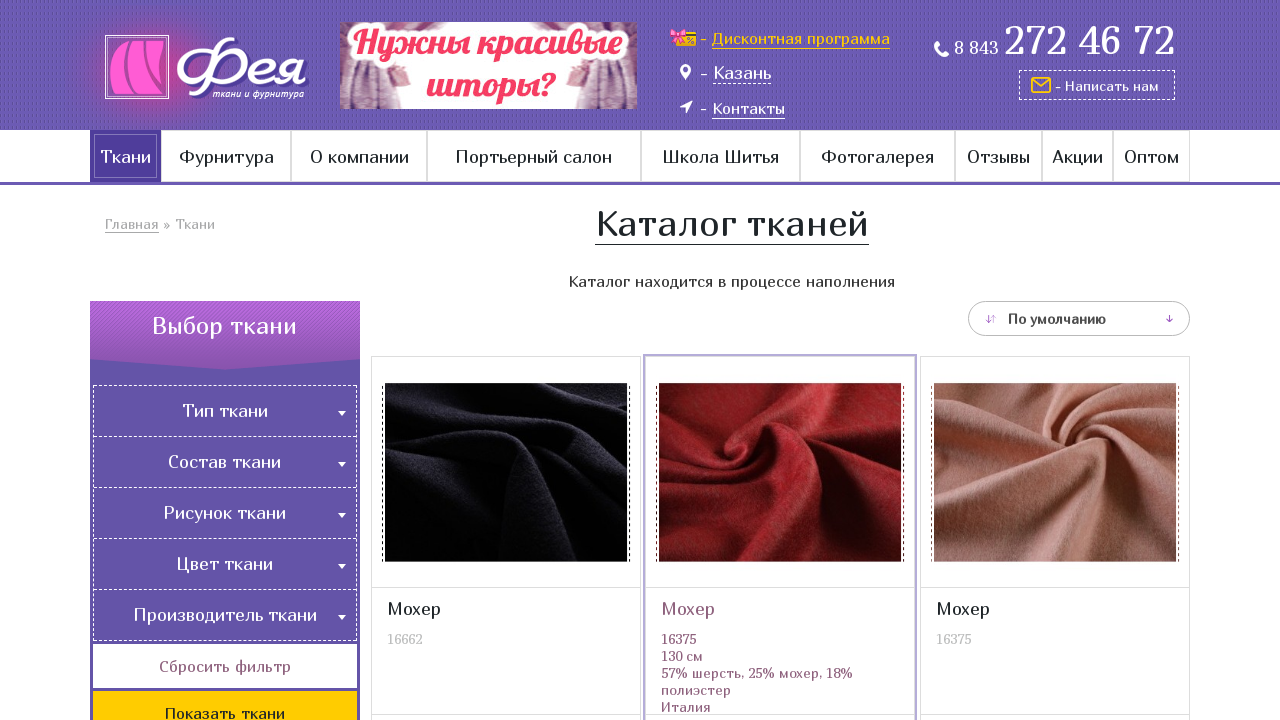